Tests window switching functionality by opening a new window and verifying the ability to switch between windows

Starting URL: http://the-internet.herokuapp.com/windows

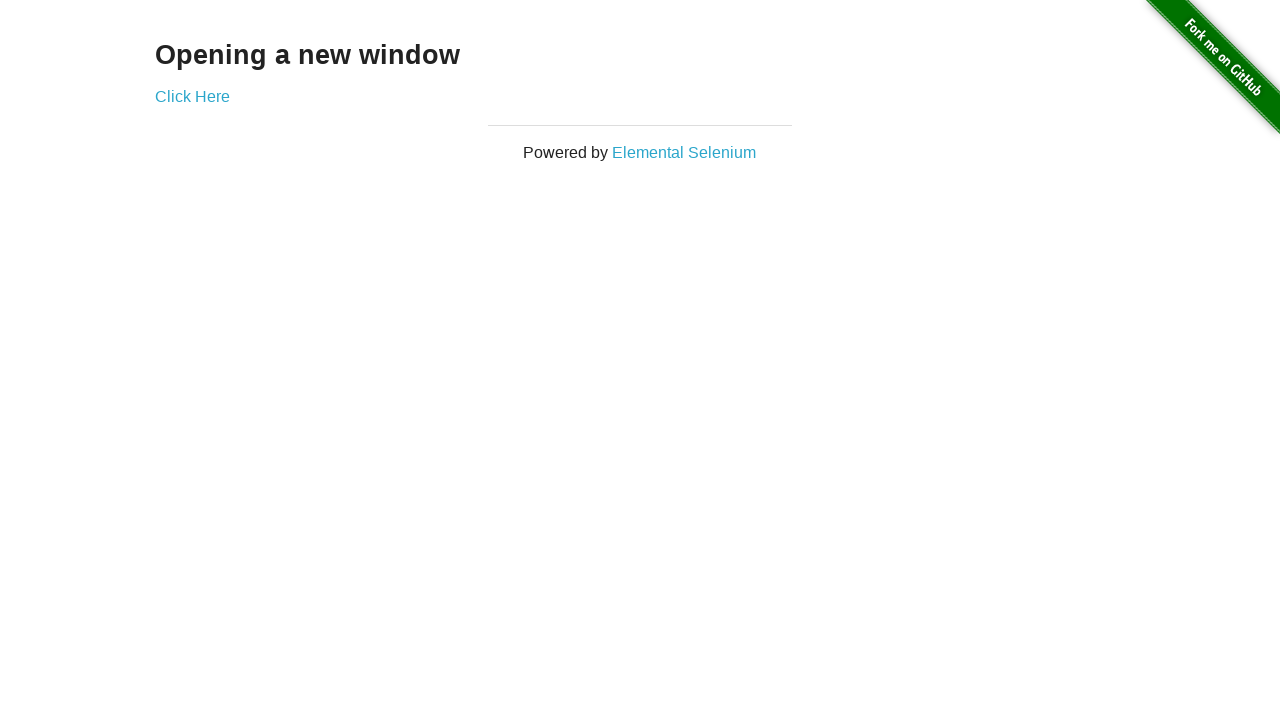

Clicked link to open new window at (192, 96) on .example a
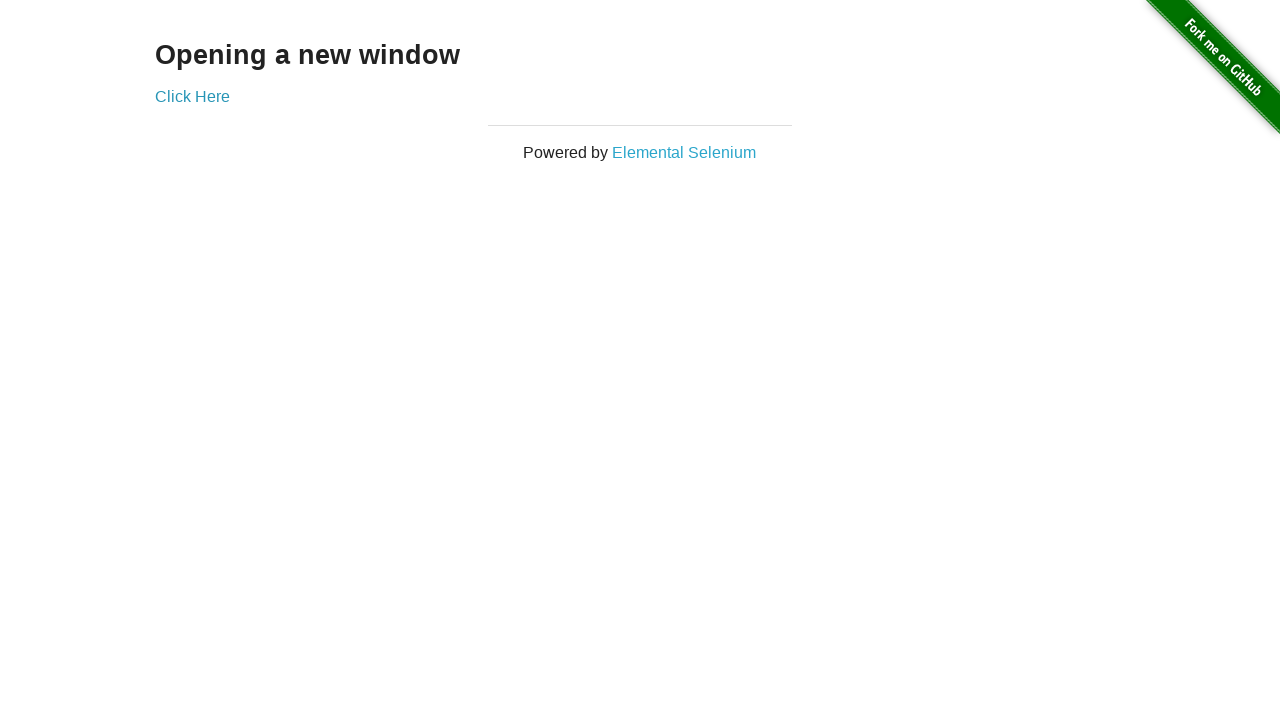

Waited for new window to open
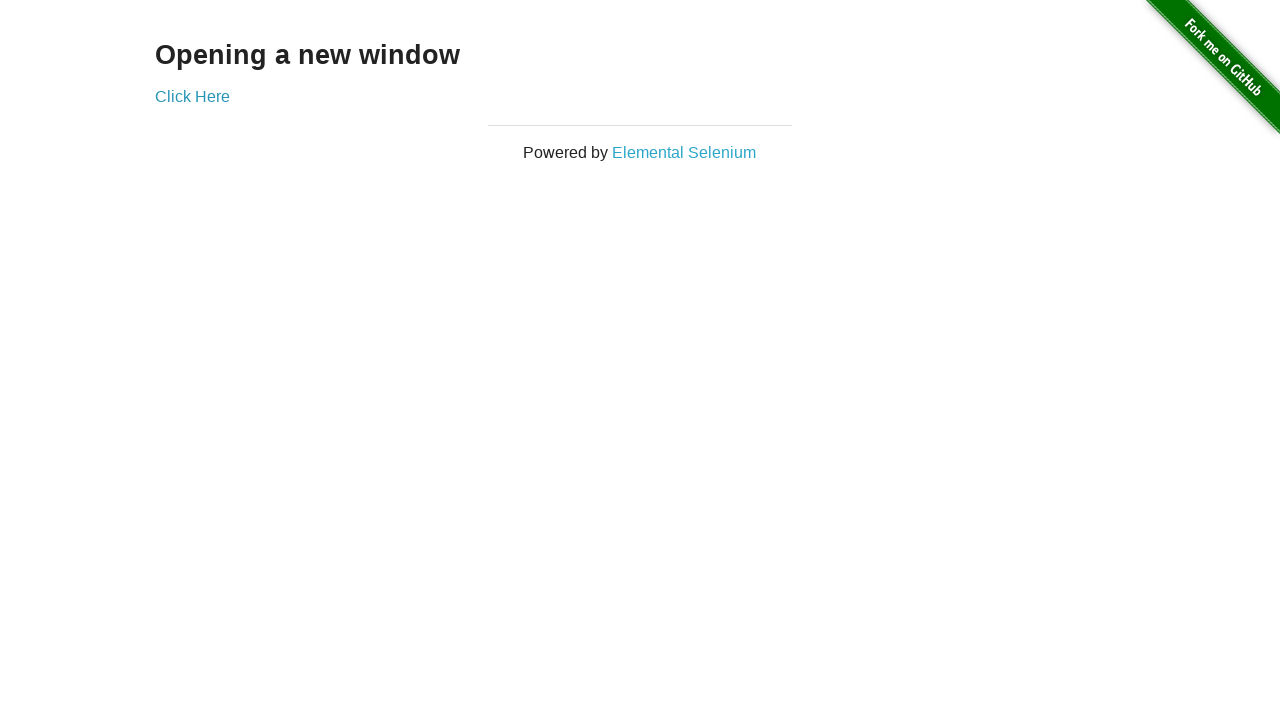

Retrieved all open page contexts
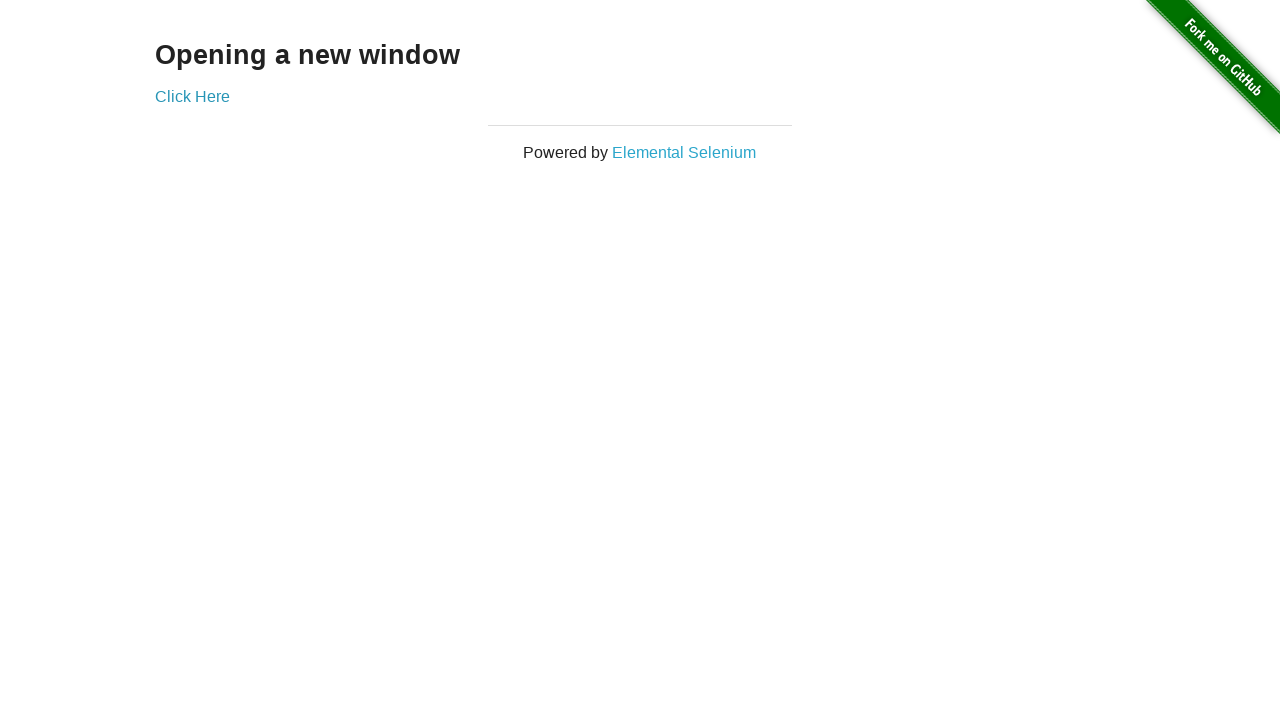

Verified 2 windows are open
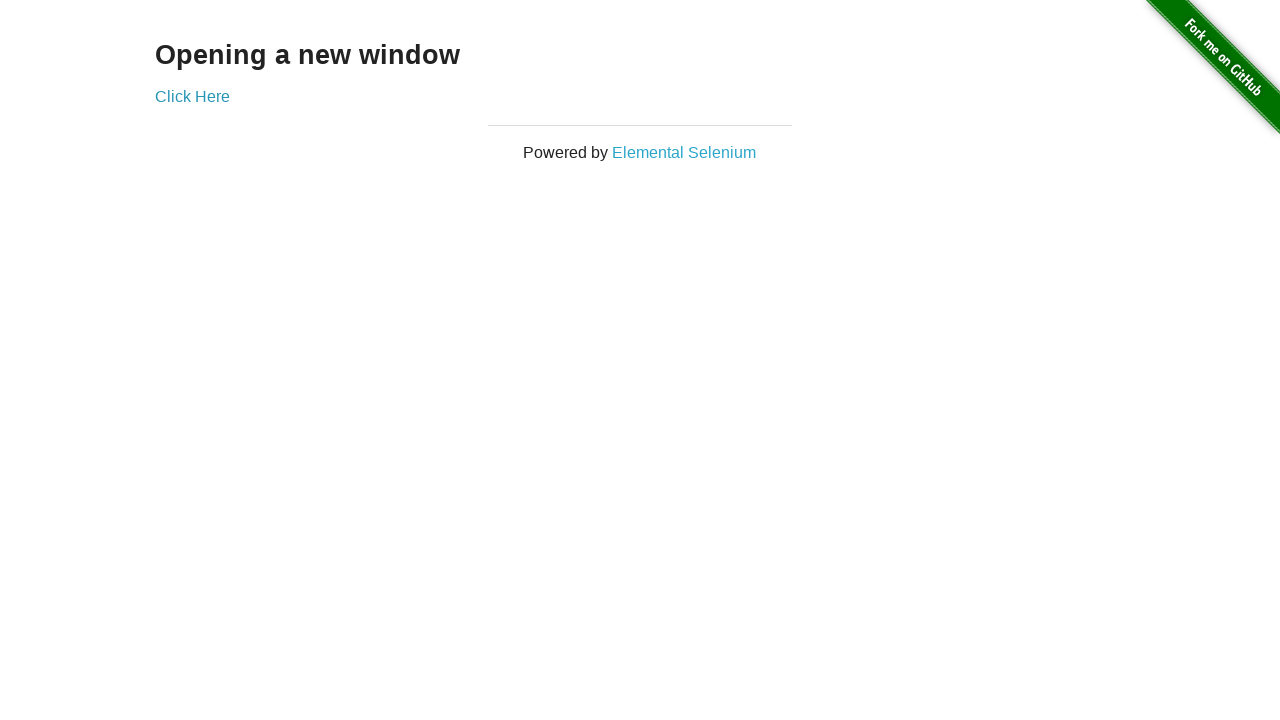

Switched to first window
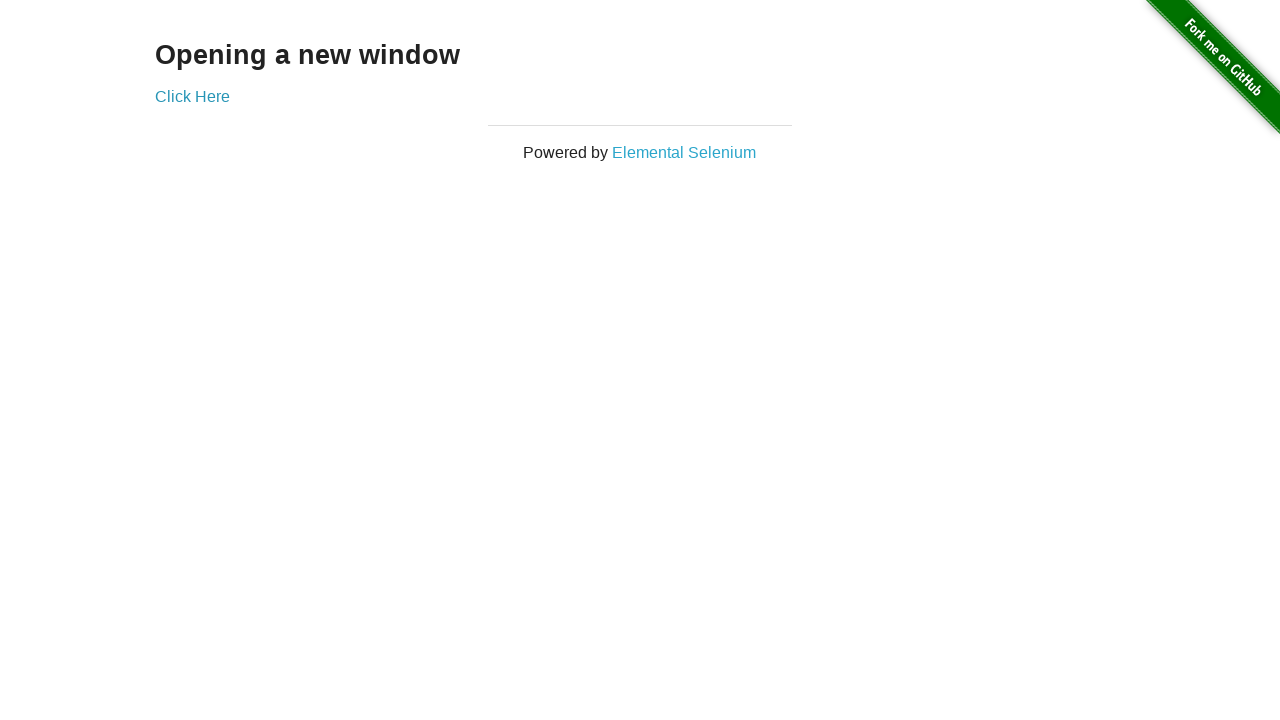

Verified first window title does not contain 'New Window'
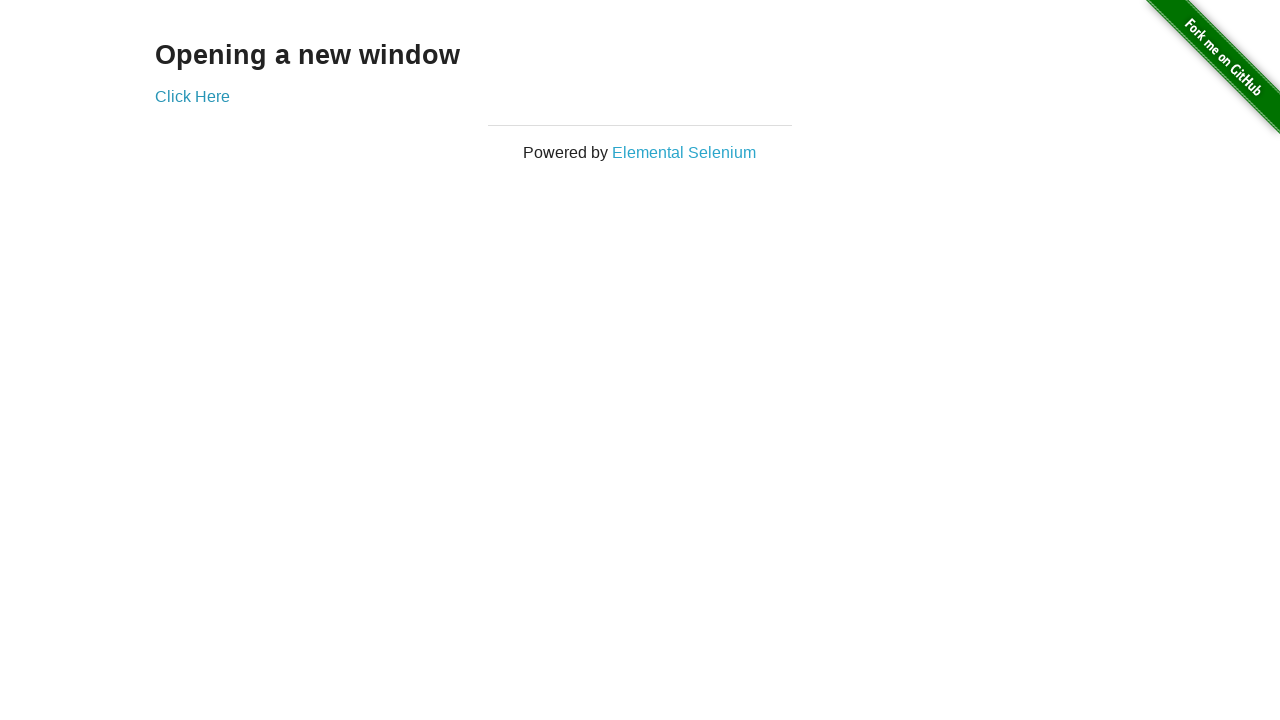

Switched to second window
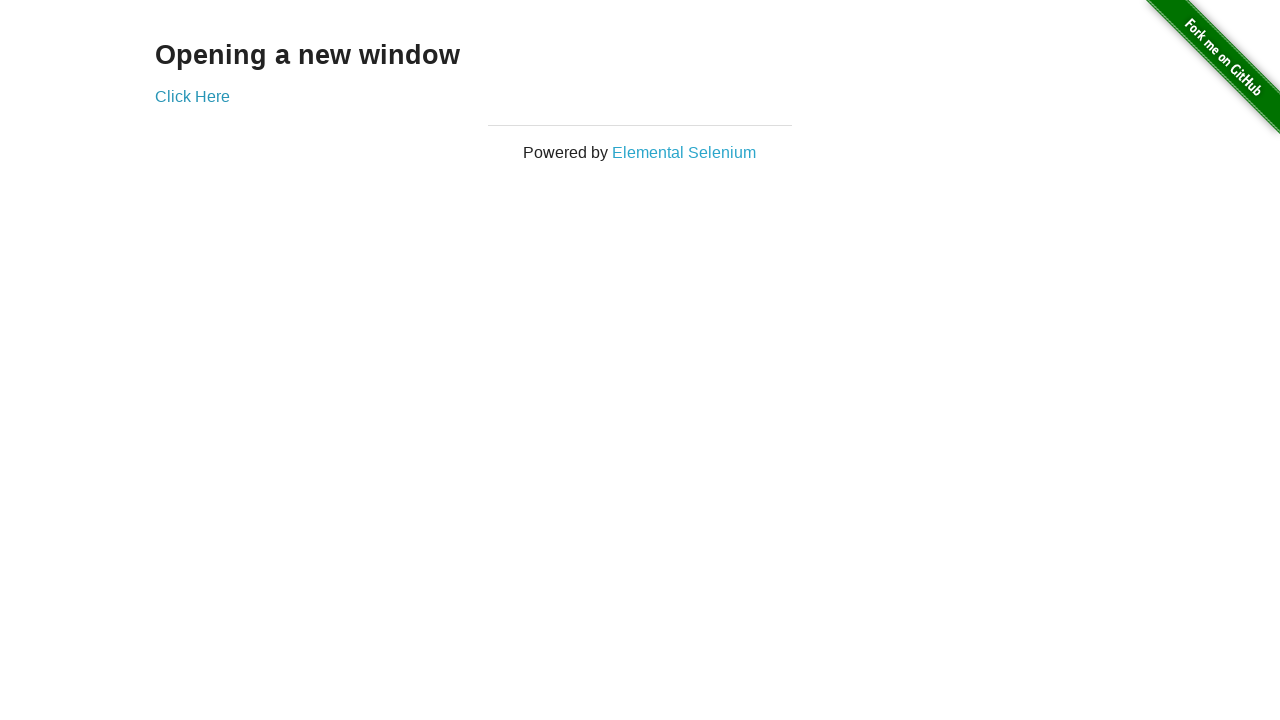

Verified second window title contains 'New Window'
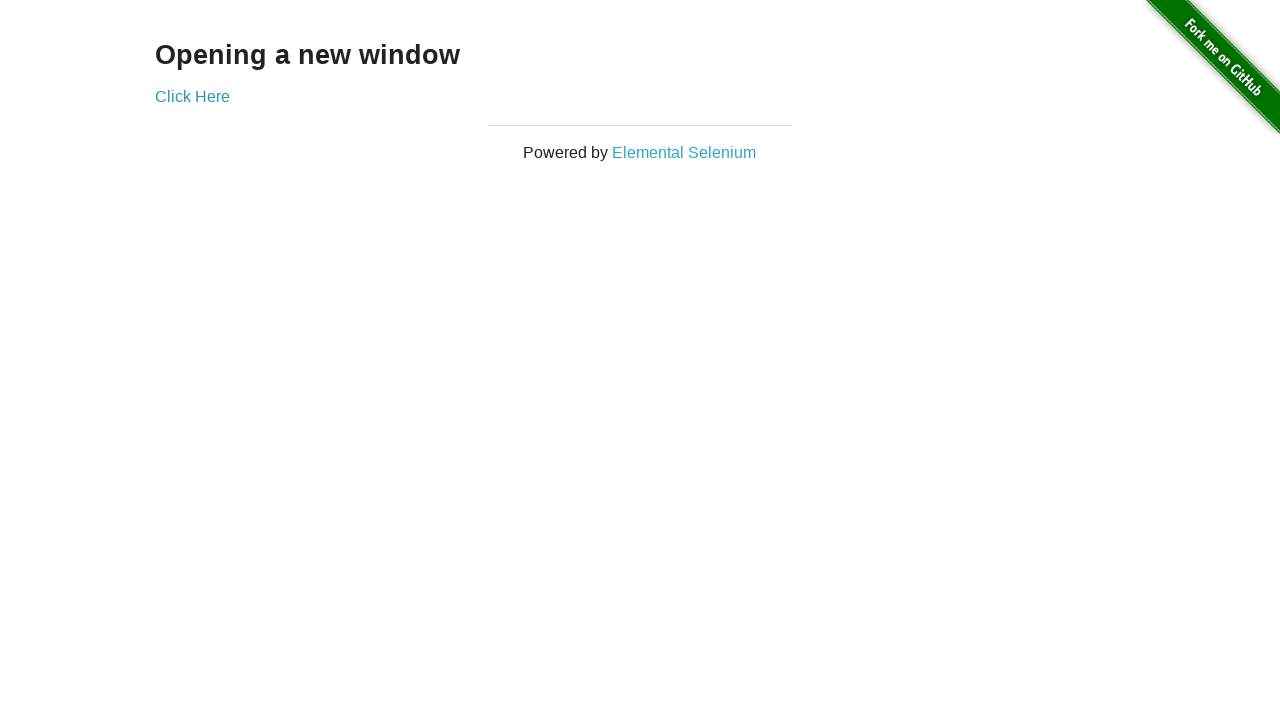

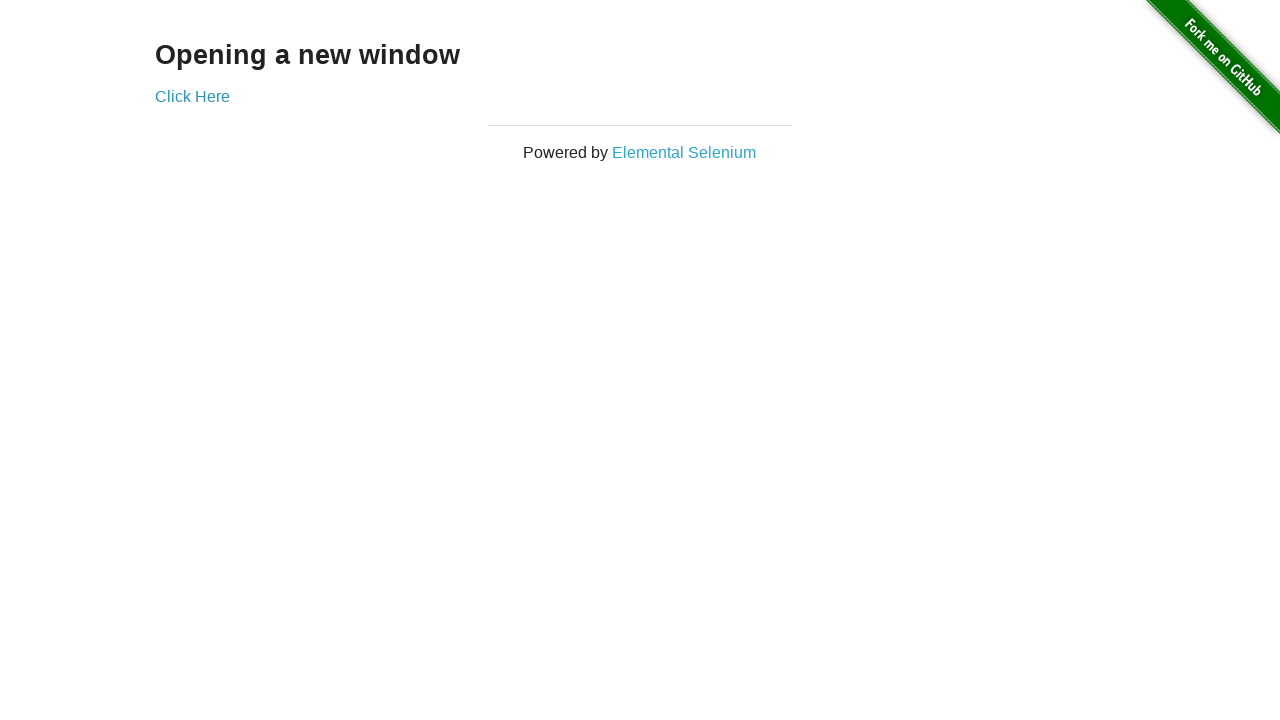